Tests navigation to the login modal by clicking the login link on the DemoBlaze home page.

Starting URL: https://www.demoblaze.com/

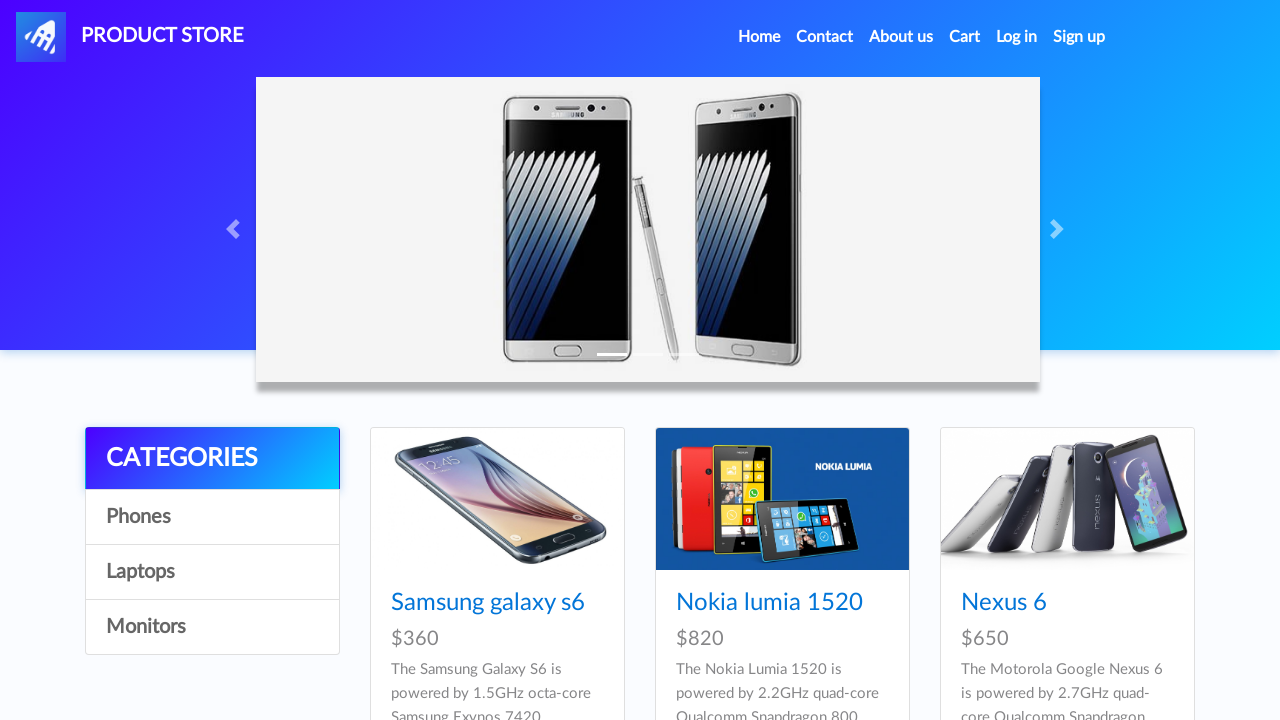

Clicked login link in navigation at (1017, 37) on #login2
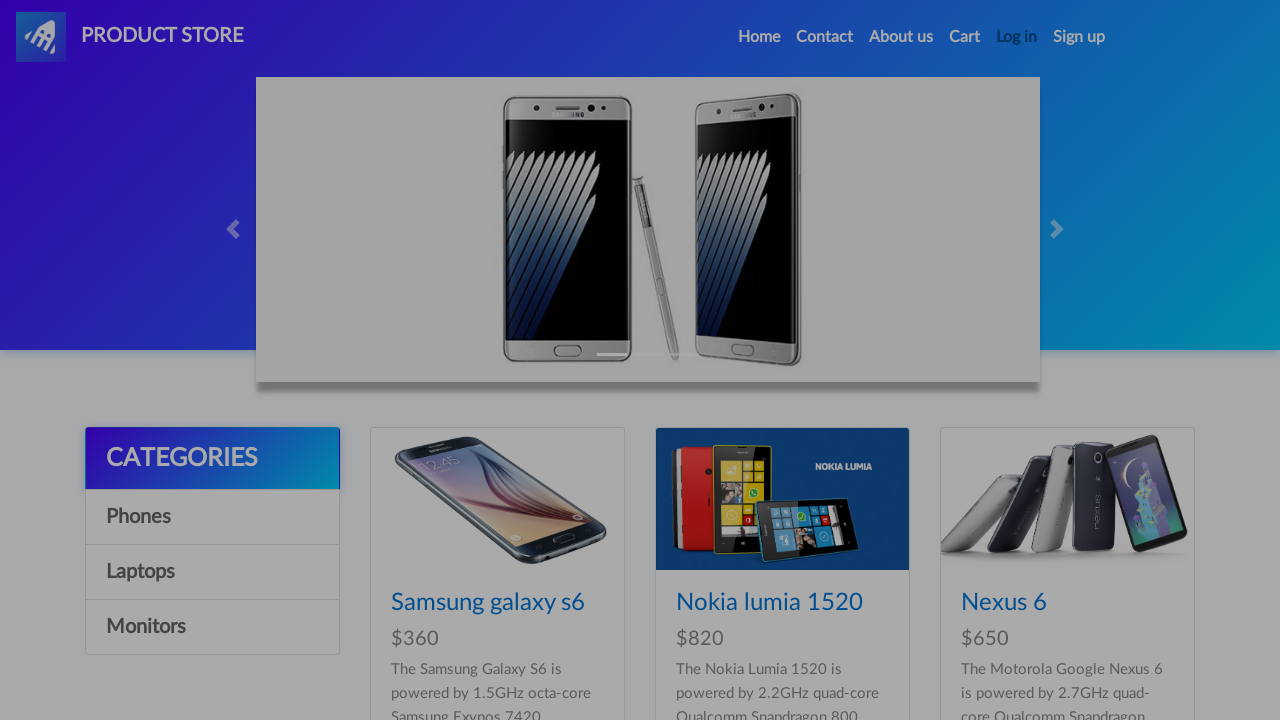

Login modal appeared and is visible
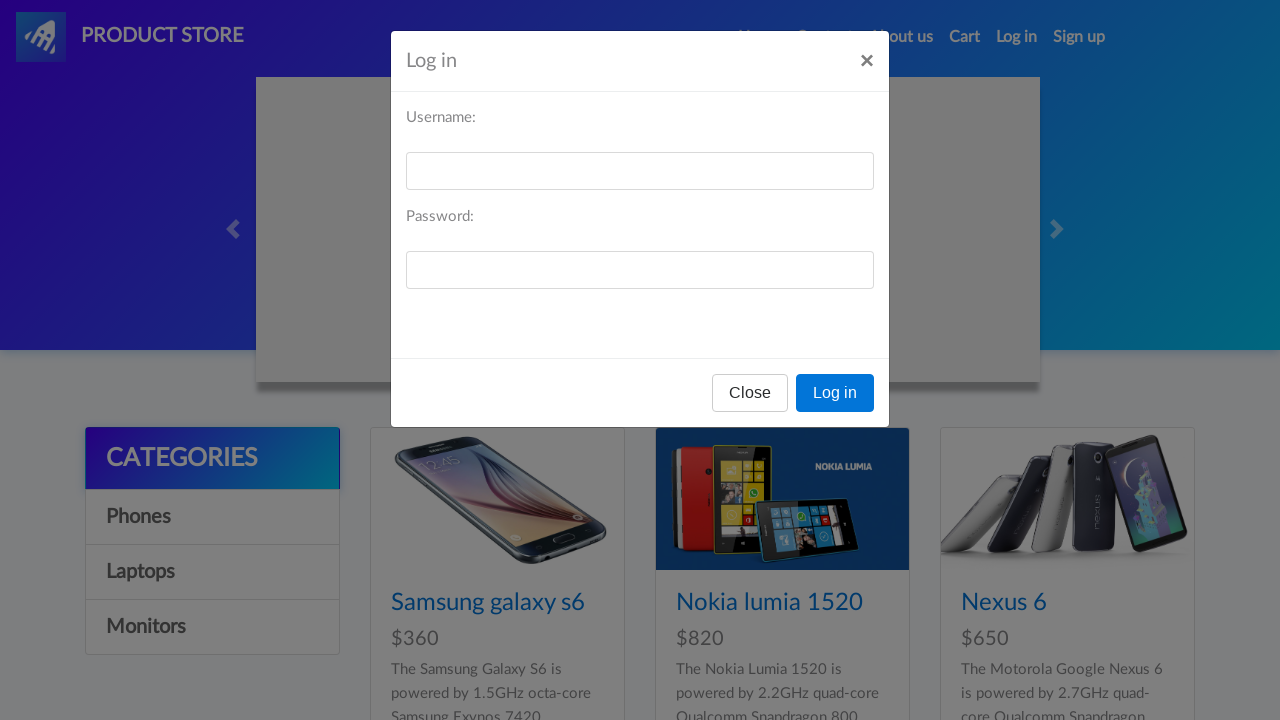

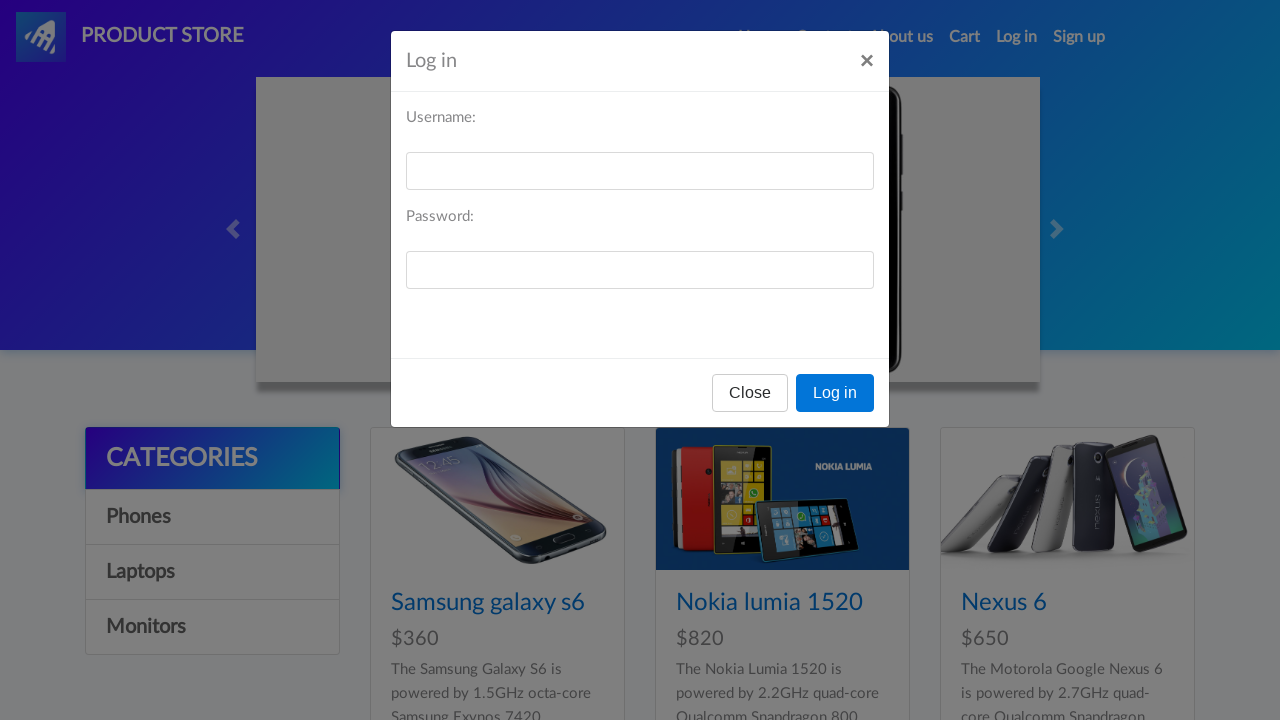